Tests hover functionality by moving mouse over an element to reveal hidden content

Starting URL: https://the-internet.herokuapp.com/hovers

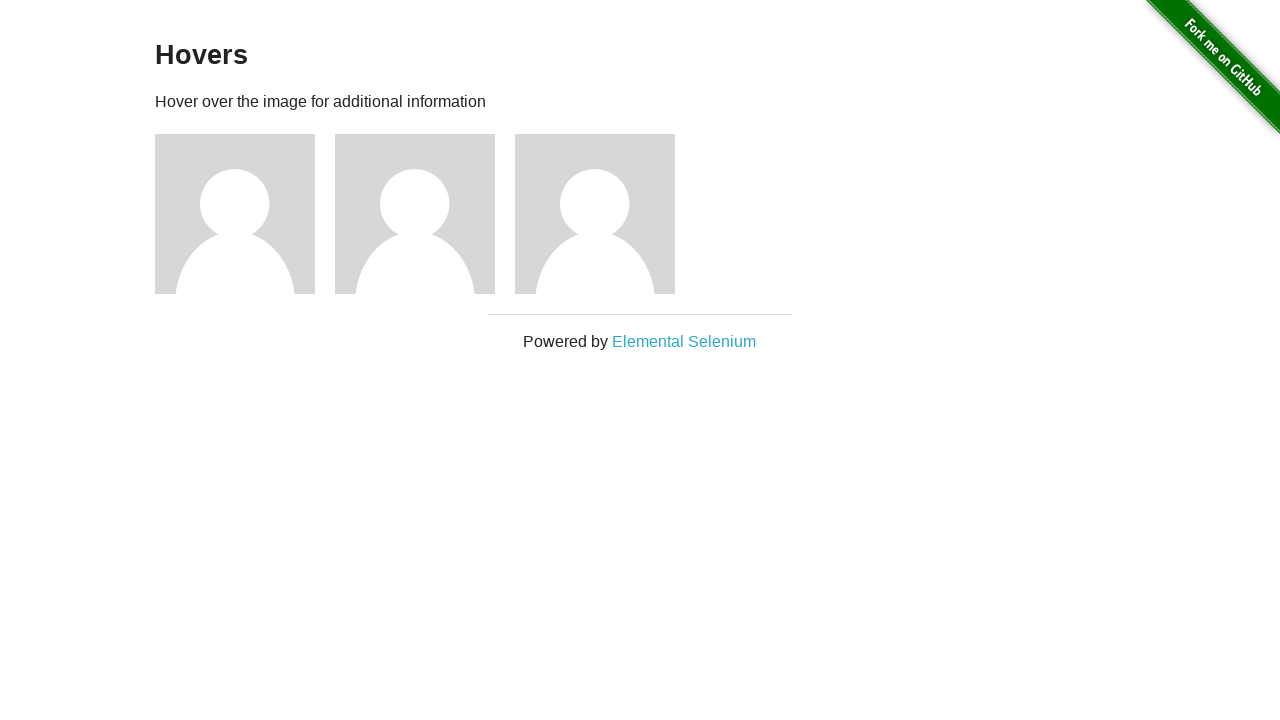

Navigated to hover functionality test page
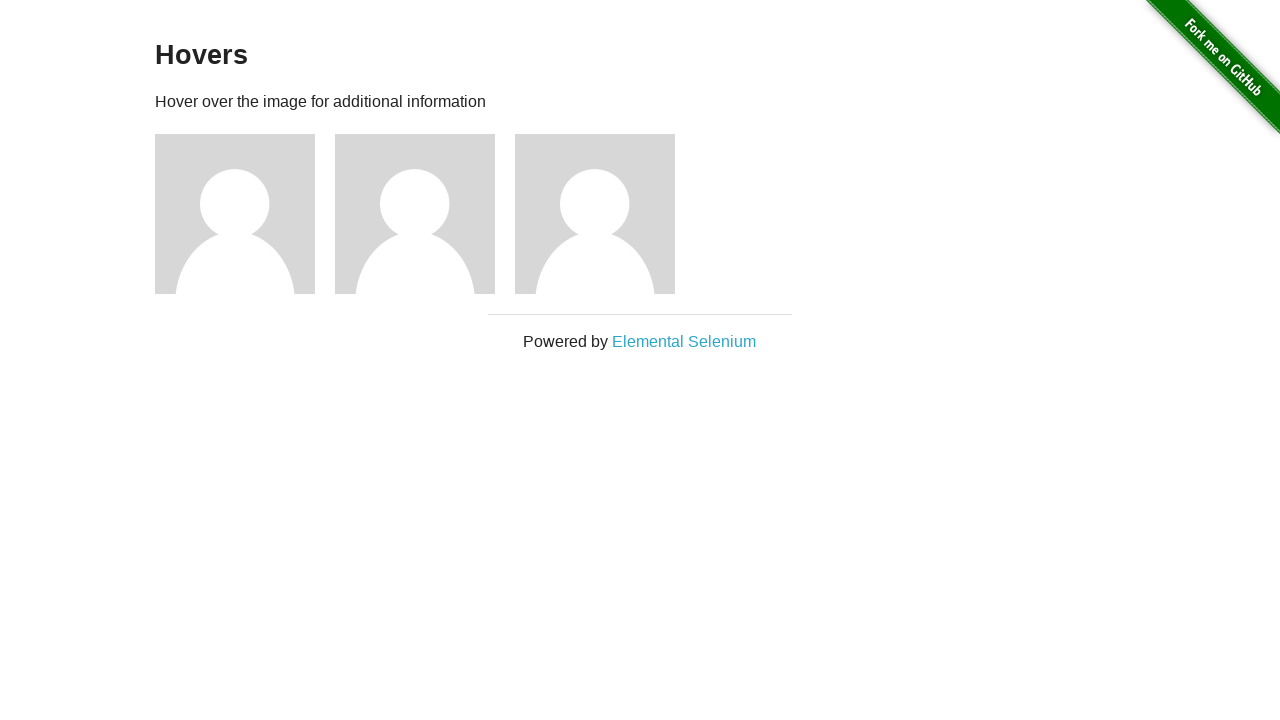

Hovered over first figure element to reveal hidden content at (245, 214) on .figure >> nth=0
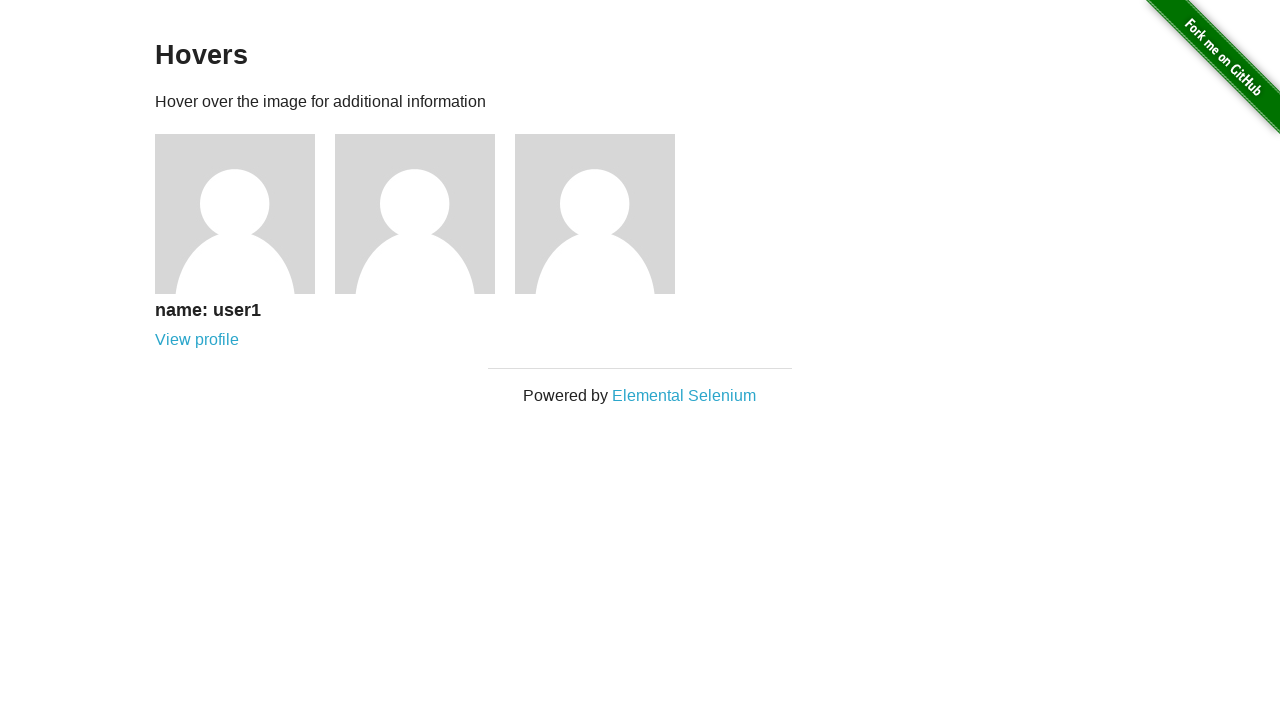

Hover caption became visible
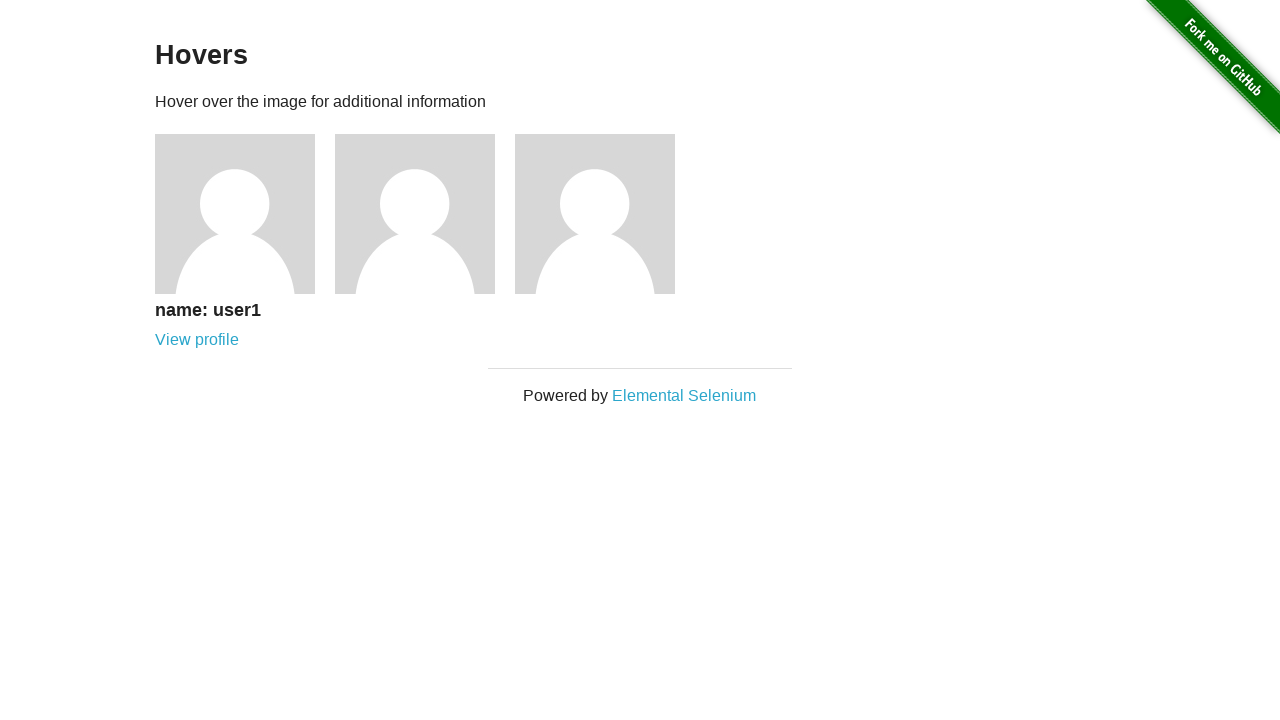

Retrieved and printed user information from hover caption
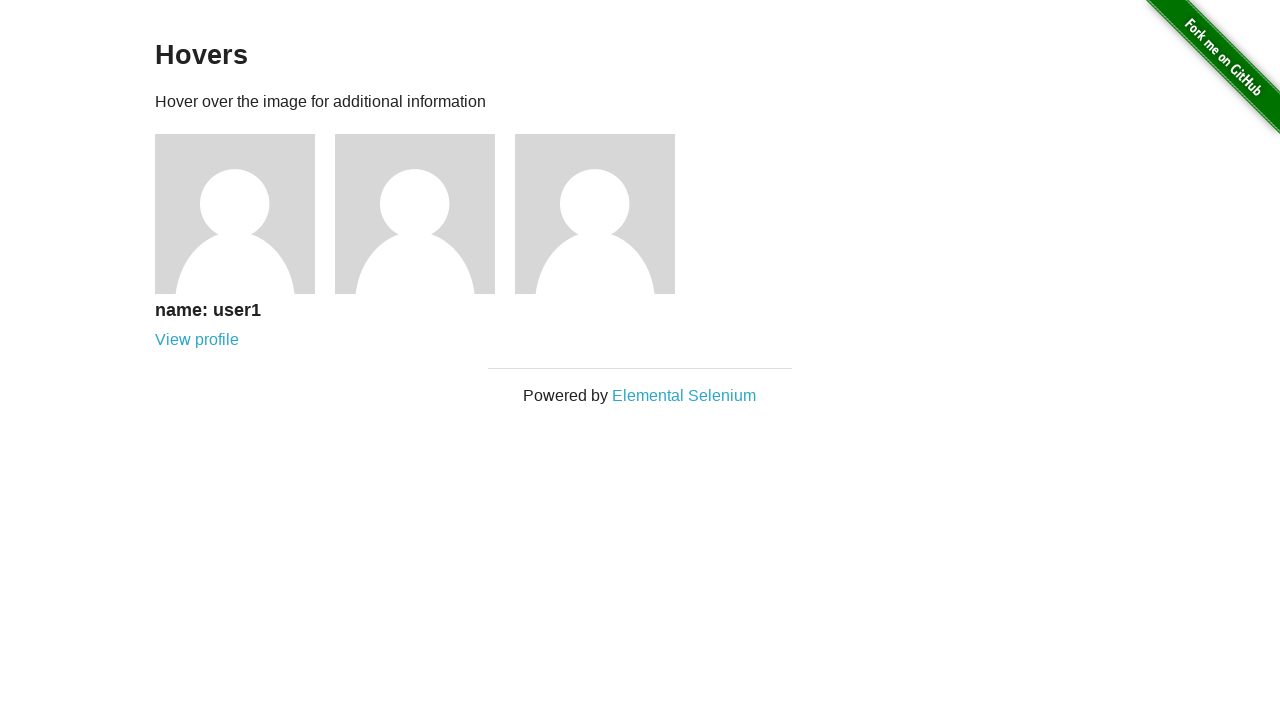

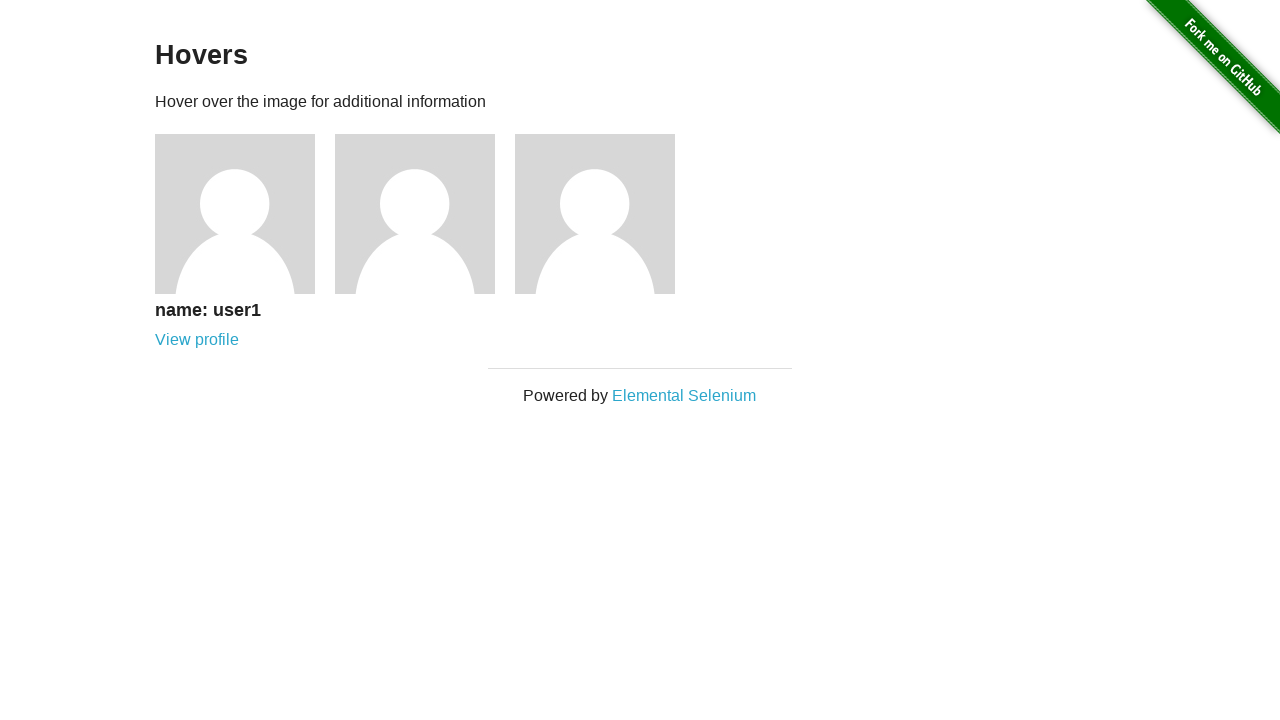